Tests horizontal slider movement using keyboard arrow keys

Starting URL: https://the-internet.herokuapp.com/horizontal_slider

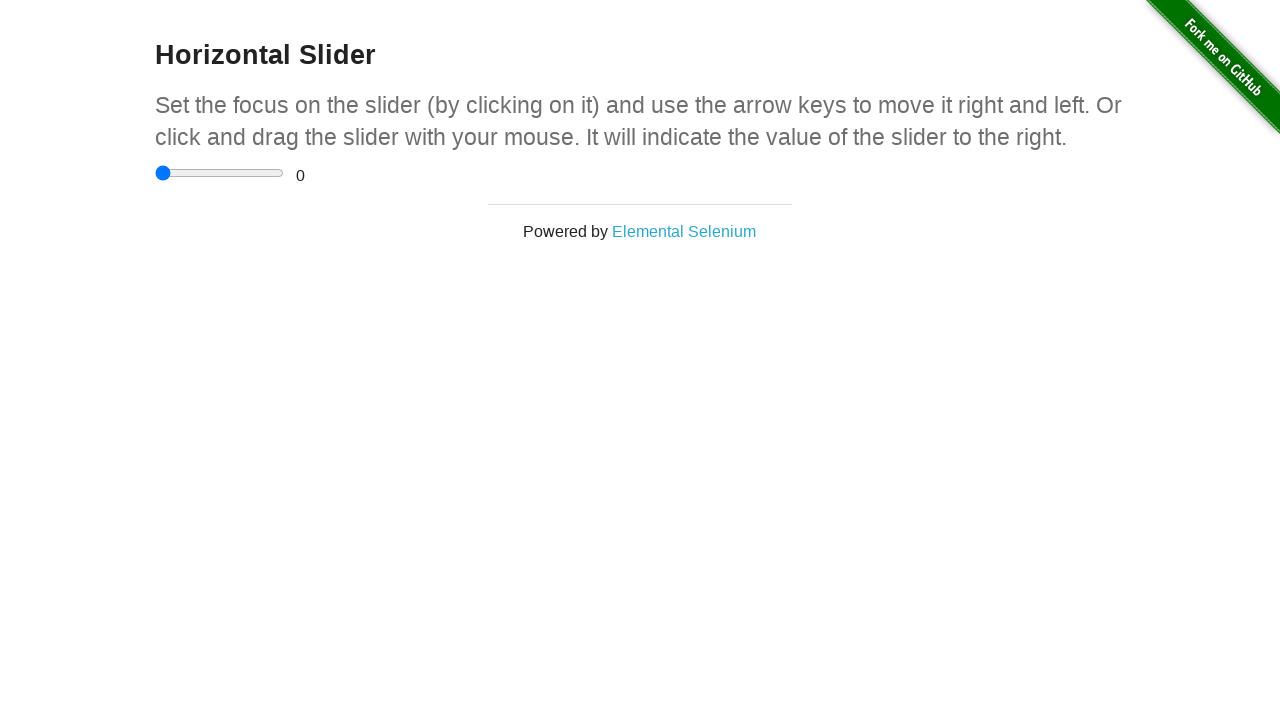

Clicked on the horizontal slider to focus it at (220, 173) on input[type='range']
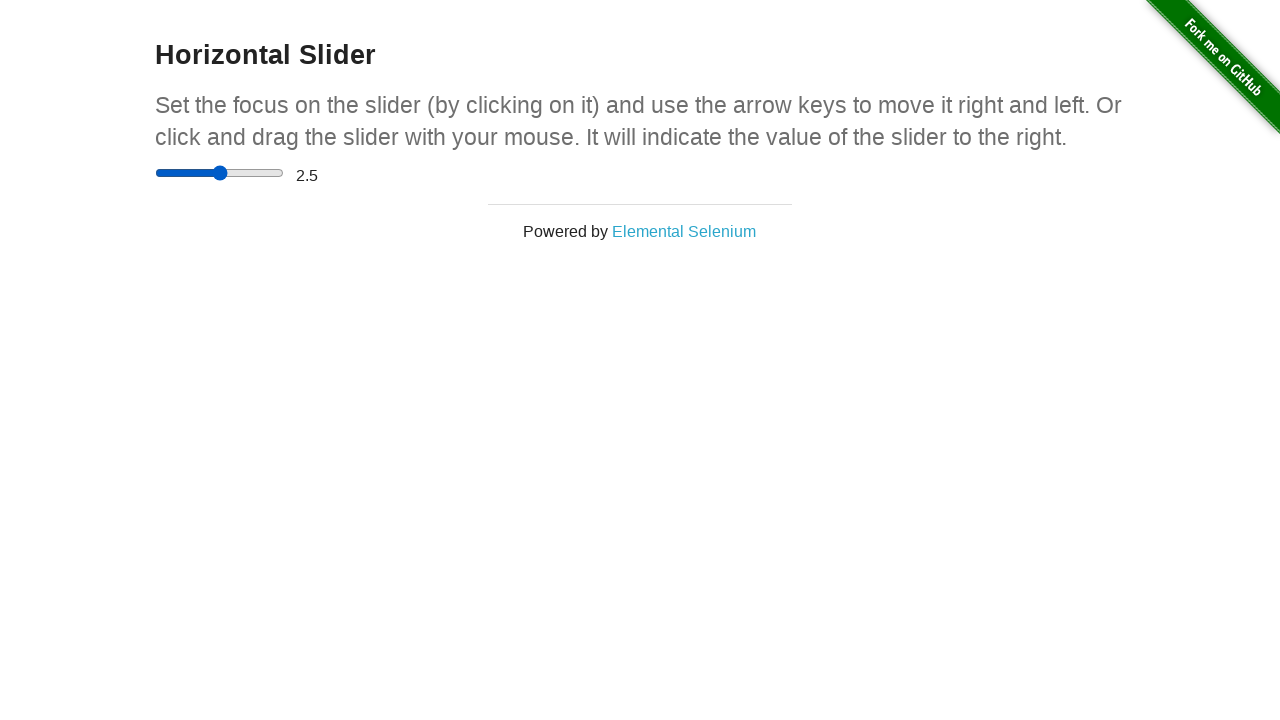

Pressed ArrowRight key to move slider right on input[type='range']
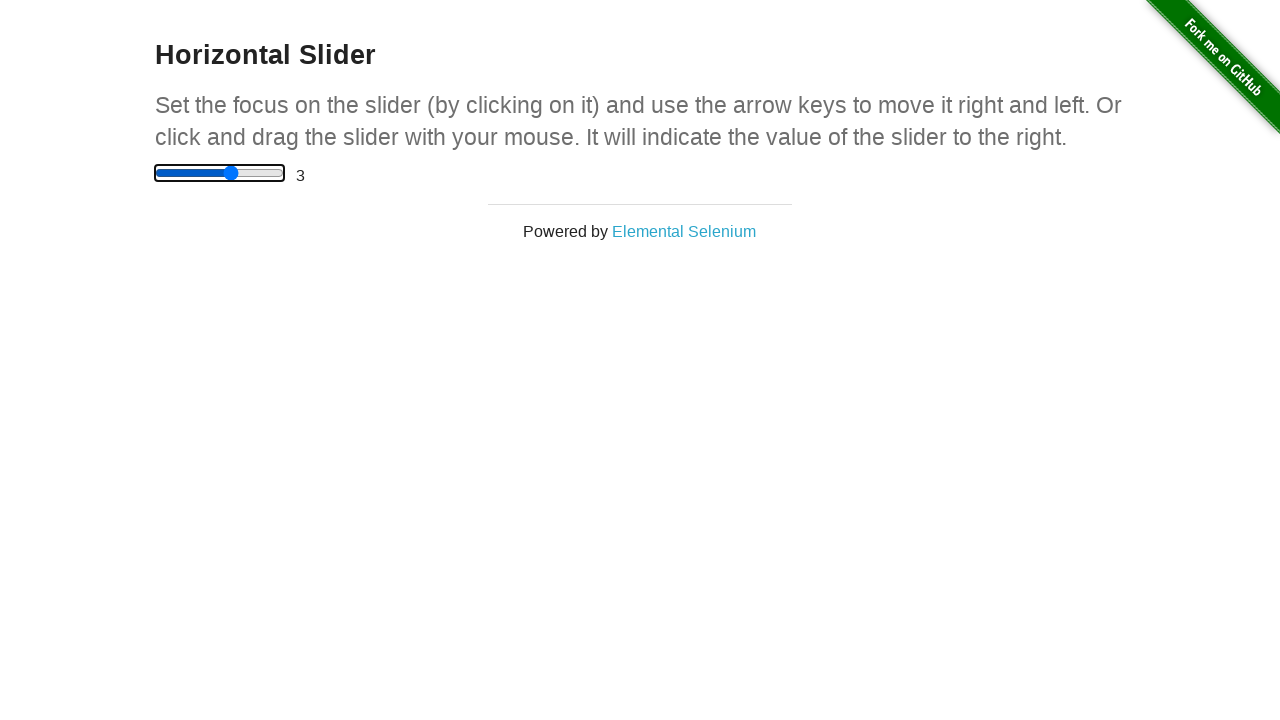

Retrieved range value from display element
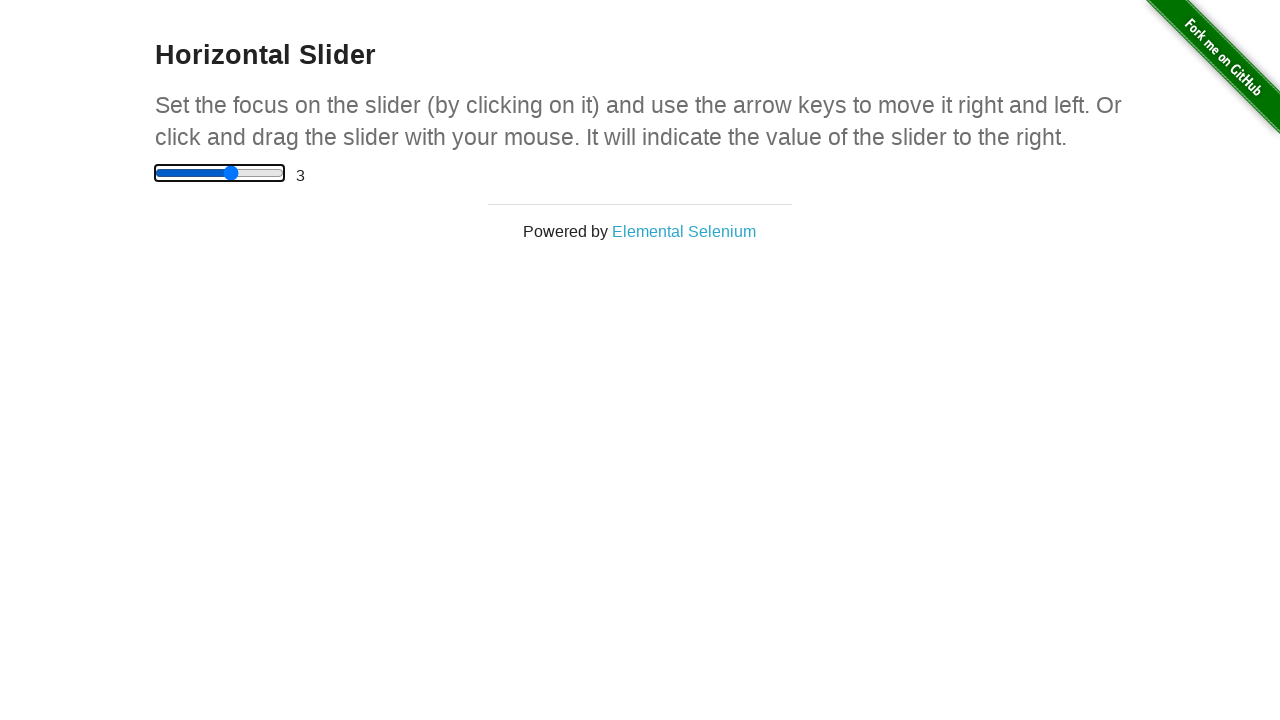

Verified slider moved to correct position (value: 3)
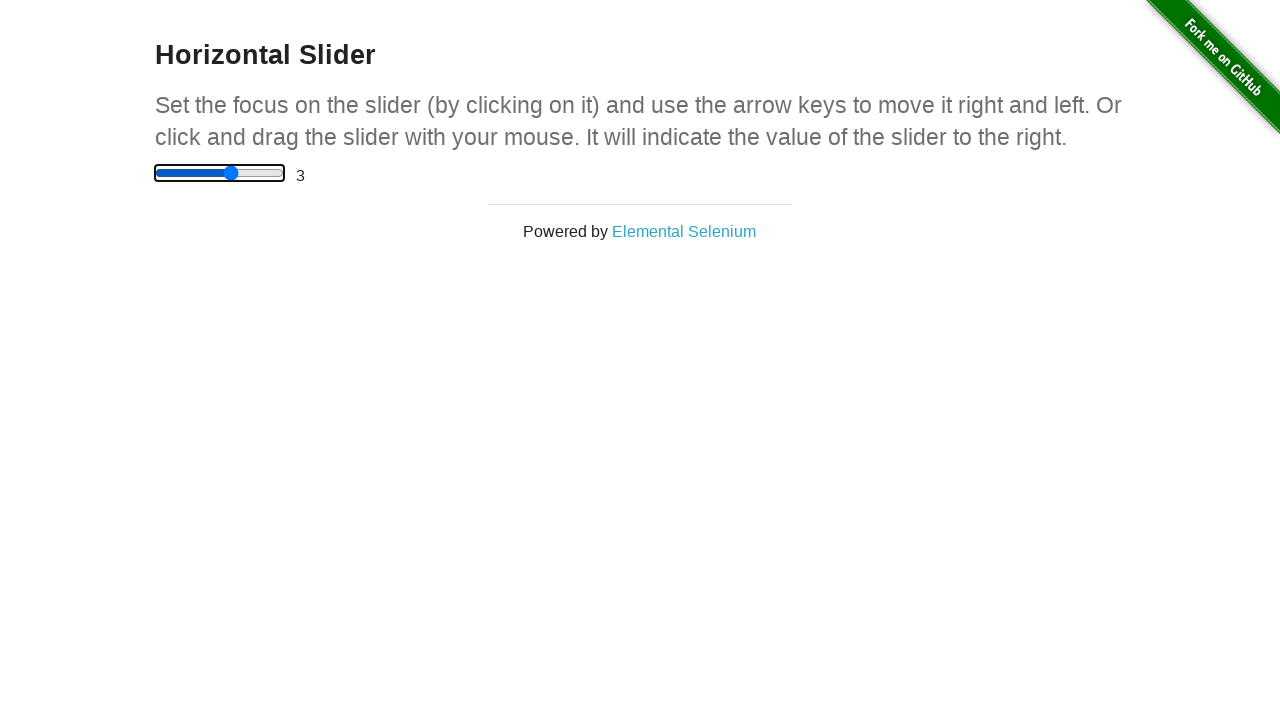

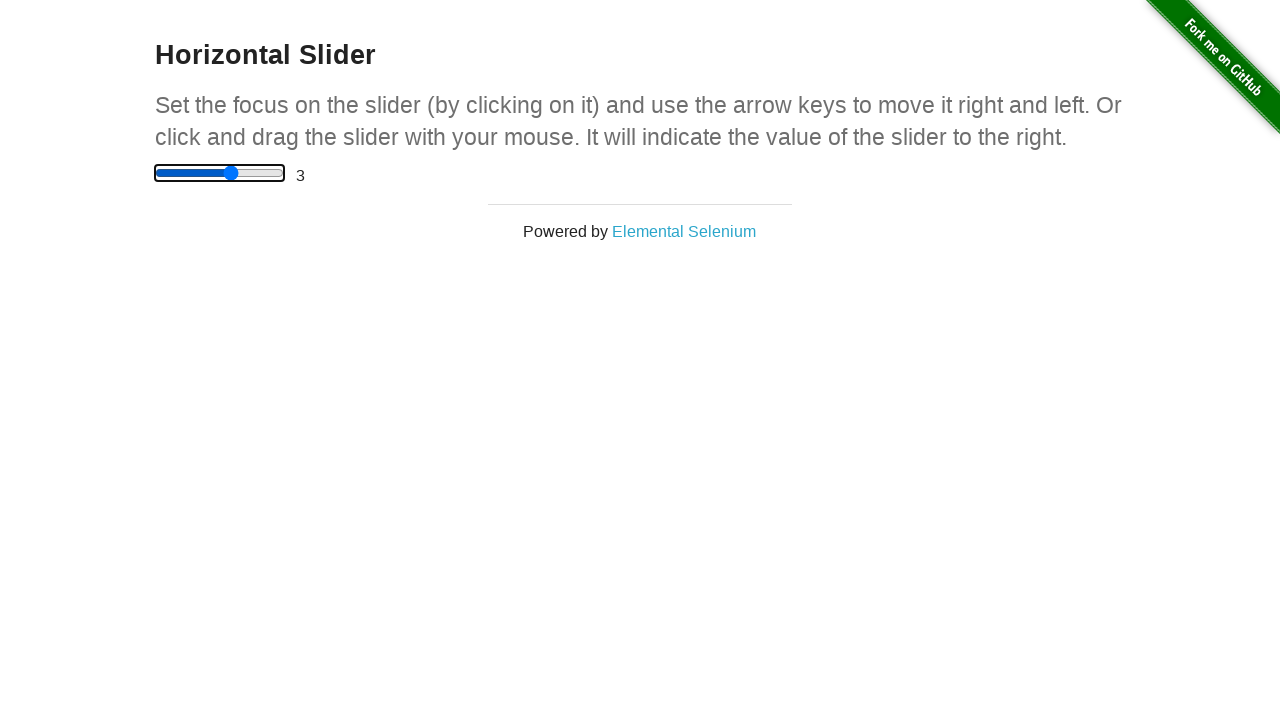